Navigates to an automation practice page and verifies that a table cell containing "Businessman" text is present on the page.

Starting URL: https://rahulshettyacademy.com/AutomationPractice/

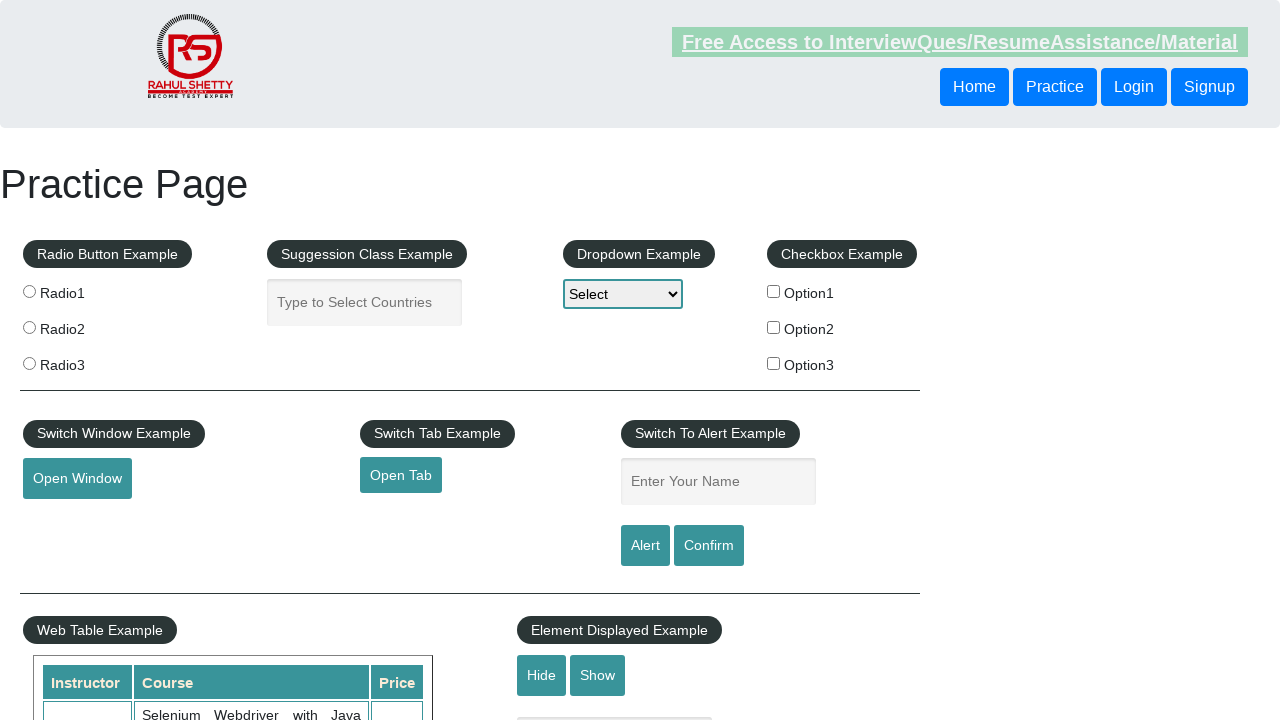

Navigated to automation practice page
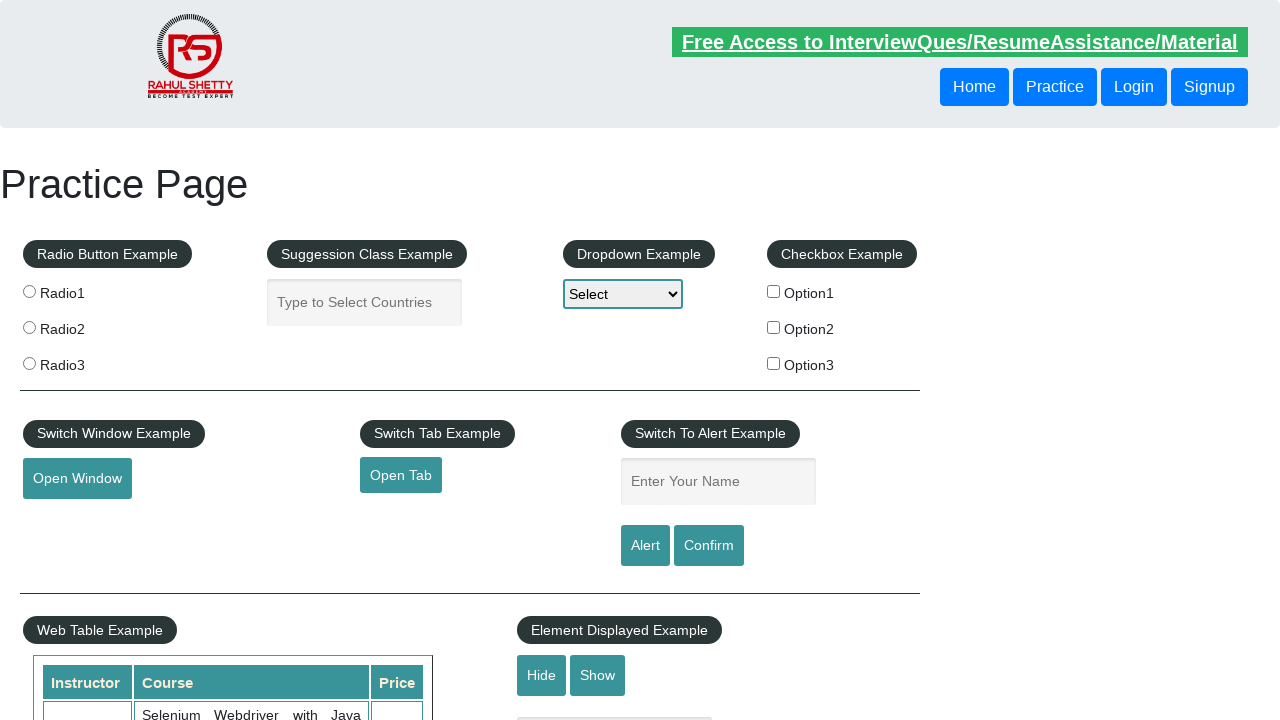

Table cell containing 'Businessman' text is visible
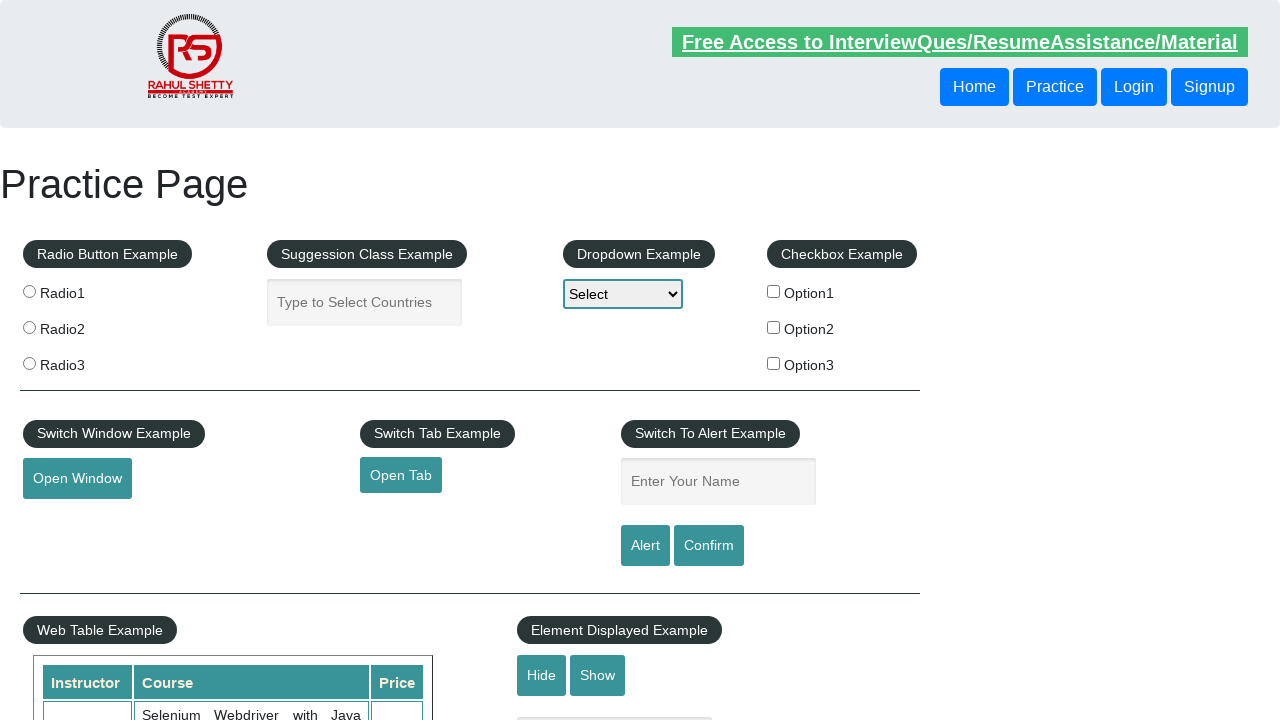

Verified that table cell with 'Businessman' text is present on the page
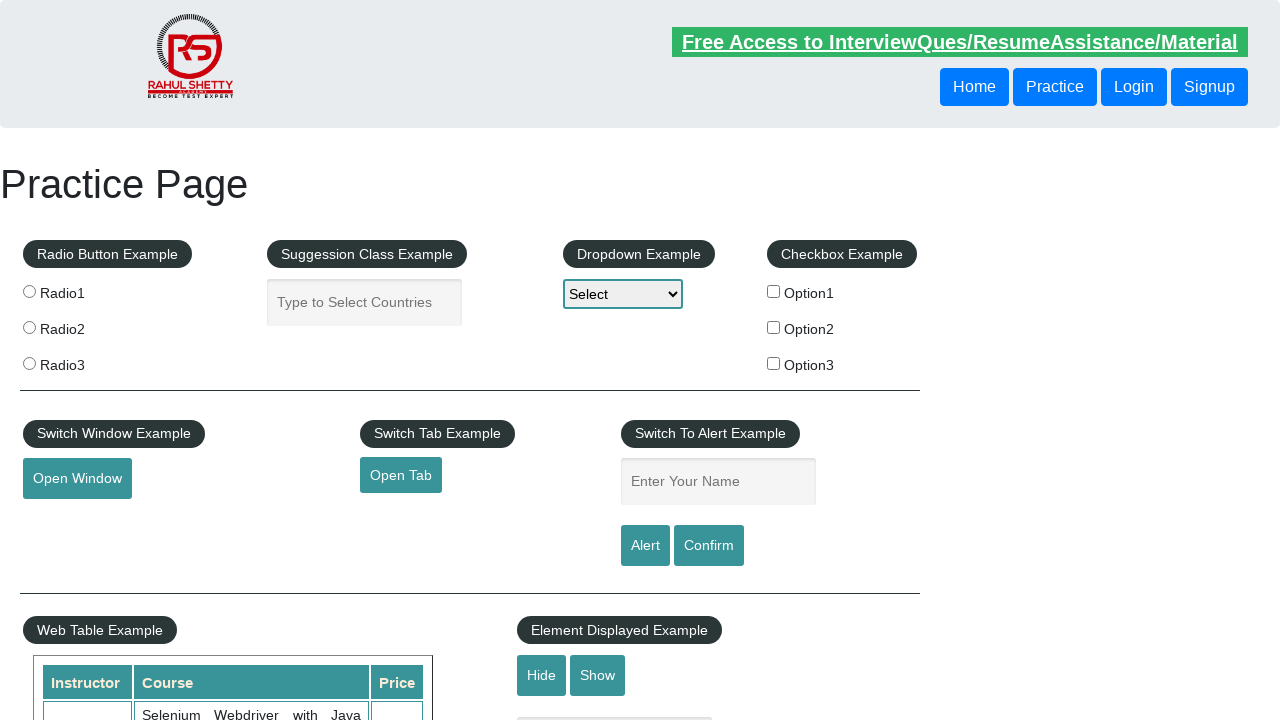

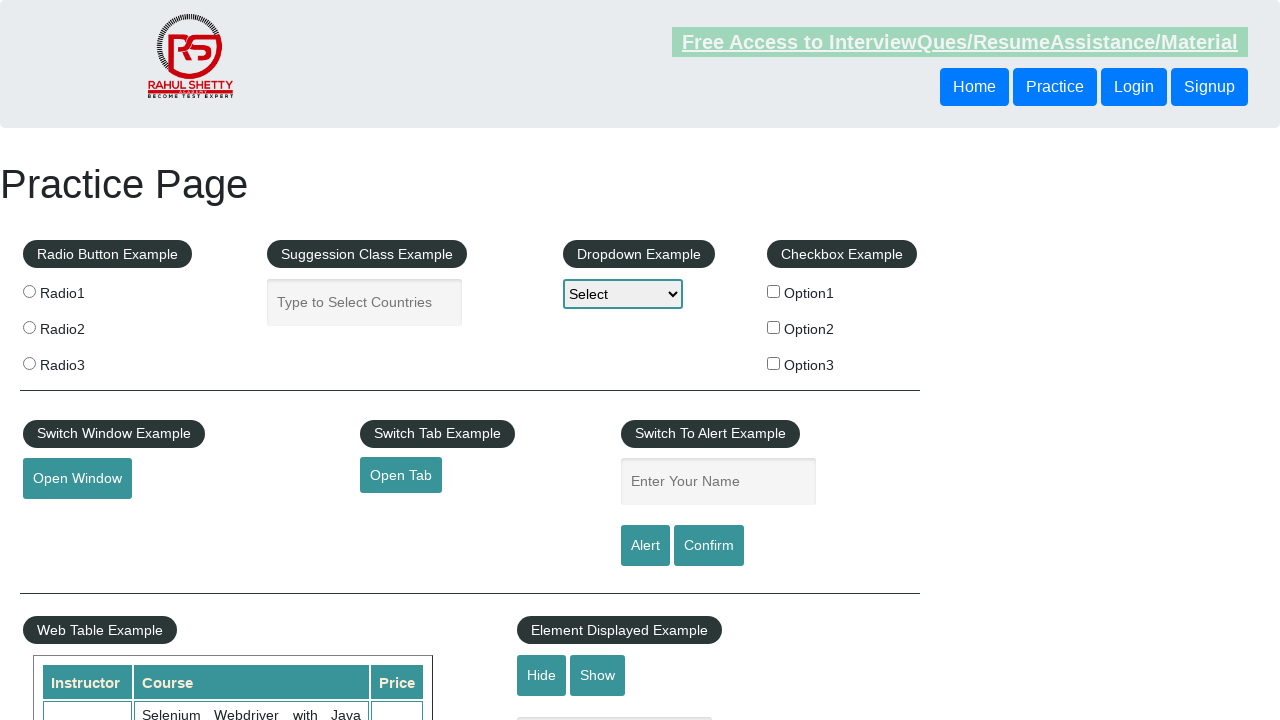